Tests a form that calculates the sum of two numbers and selects the result from a dropdown menu before submitting

Starting URL: https://suninjuly.github.io/selects1.html

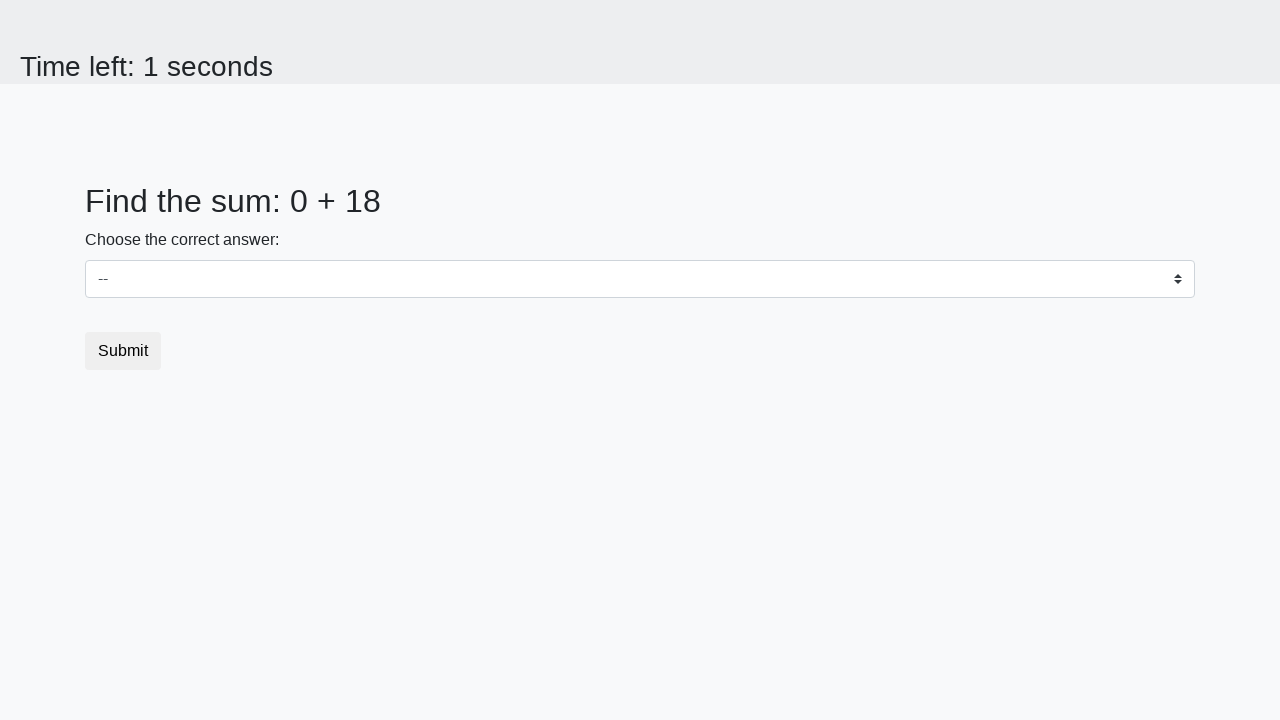

Navigated to form page
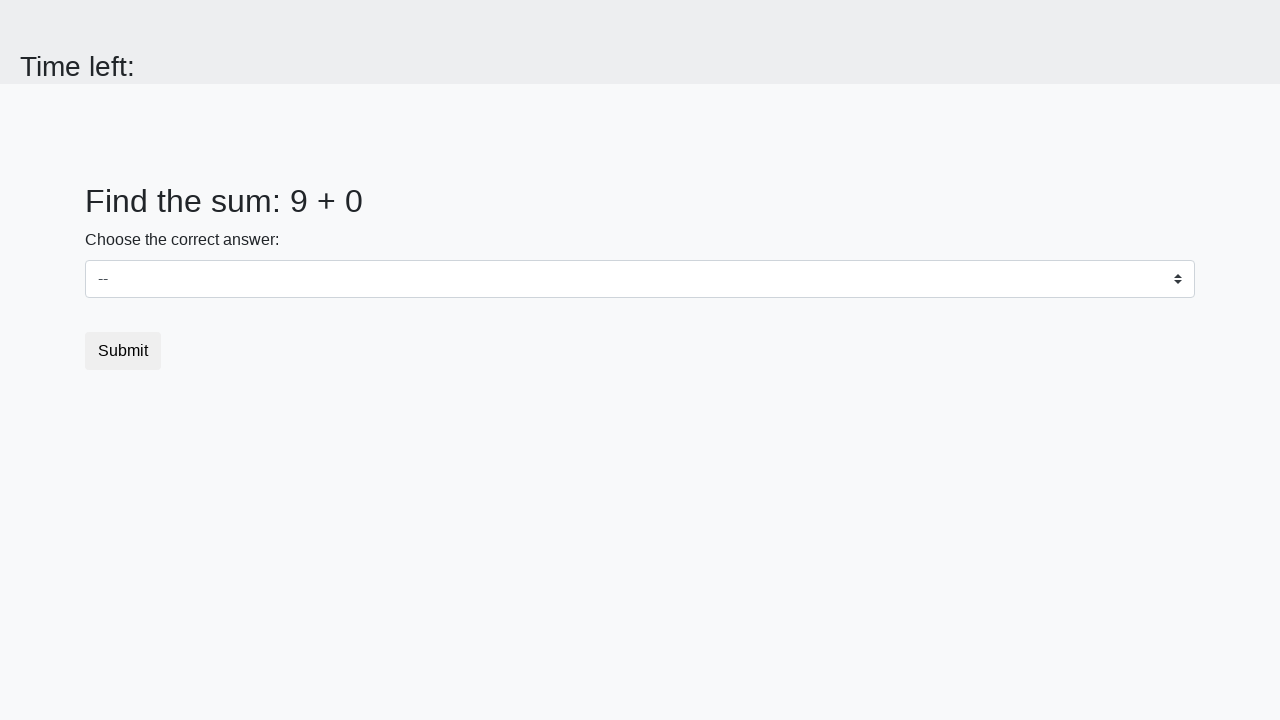

Retrieved first number from page
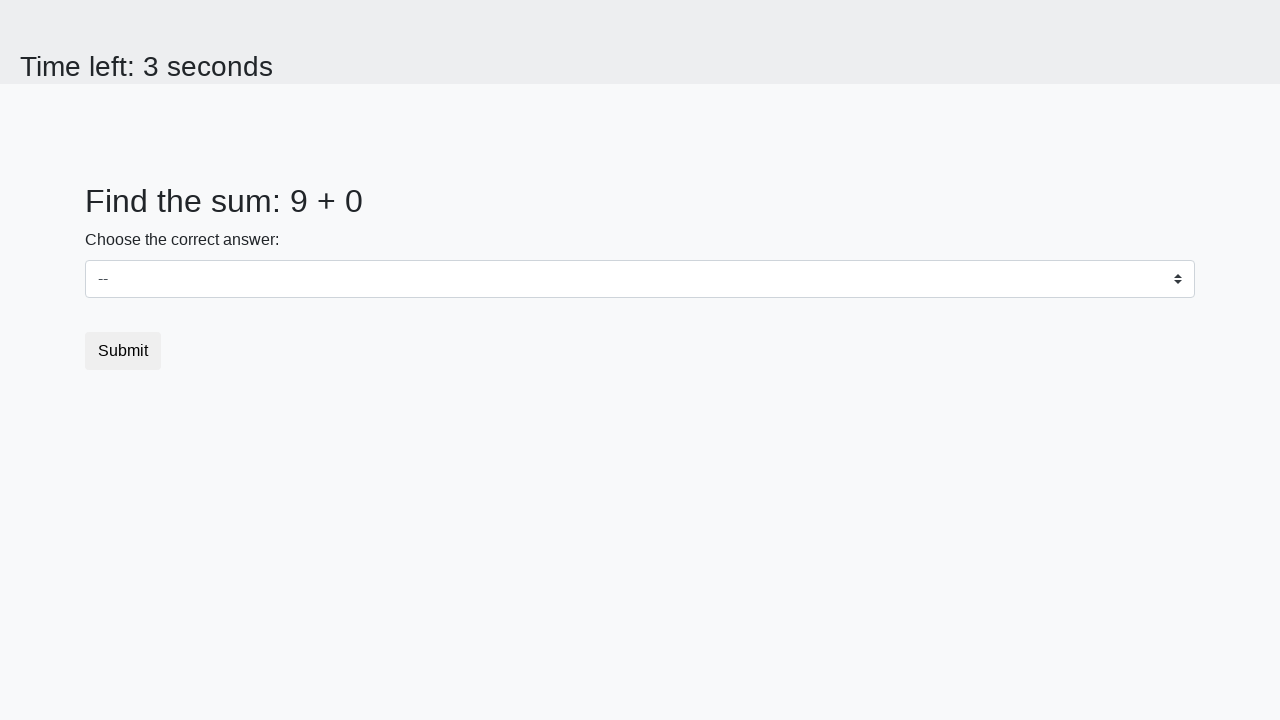

Retrieved second number from page
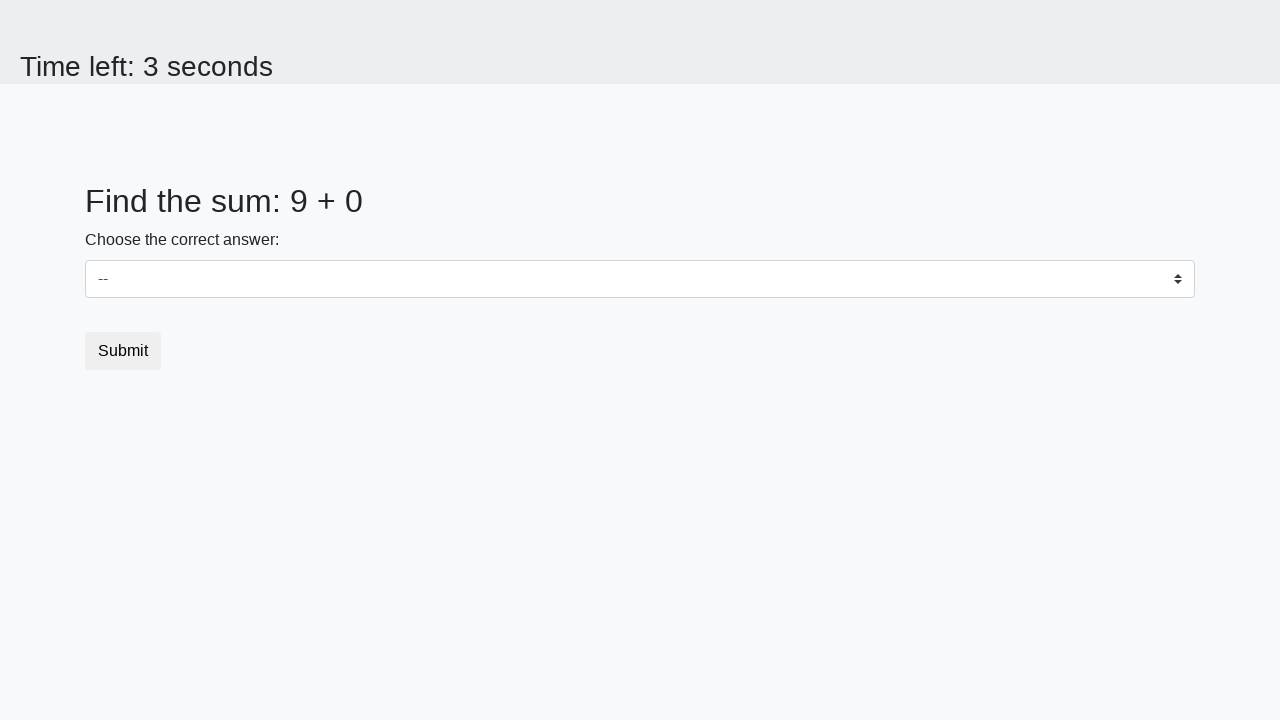

Calculated sum: 9
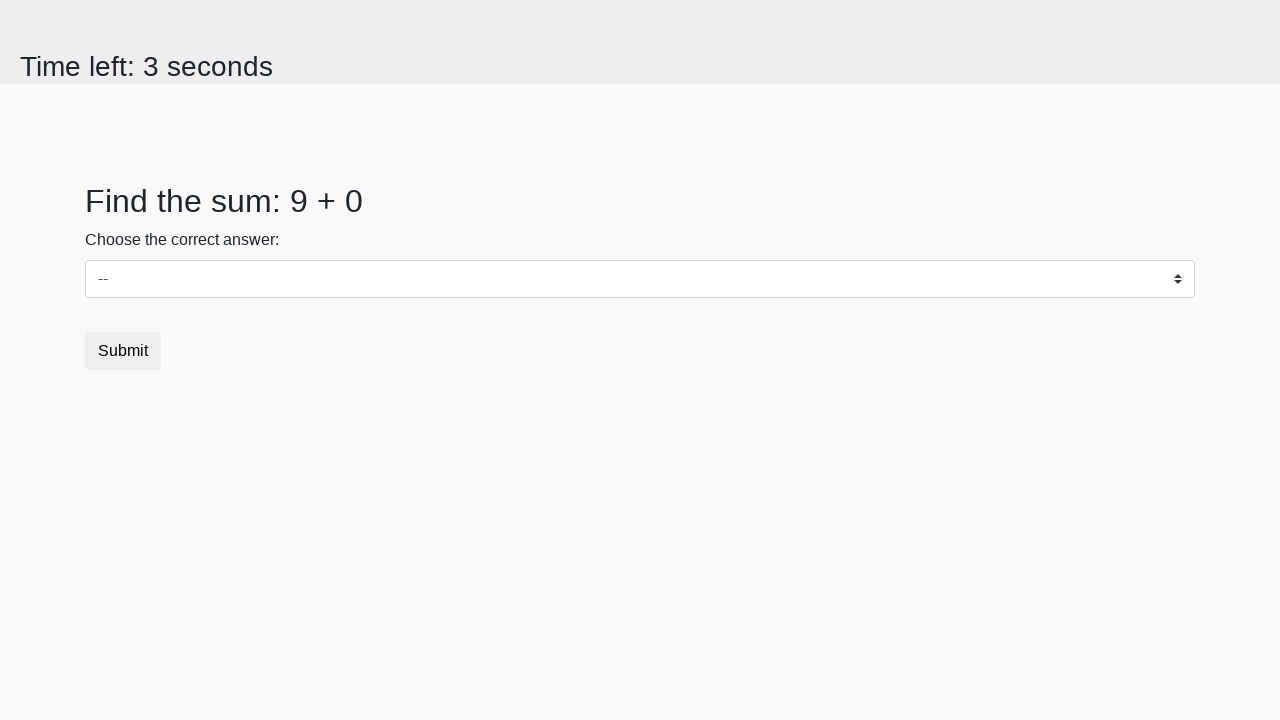

Selected result '9' from dropdown menu on select
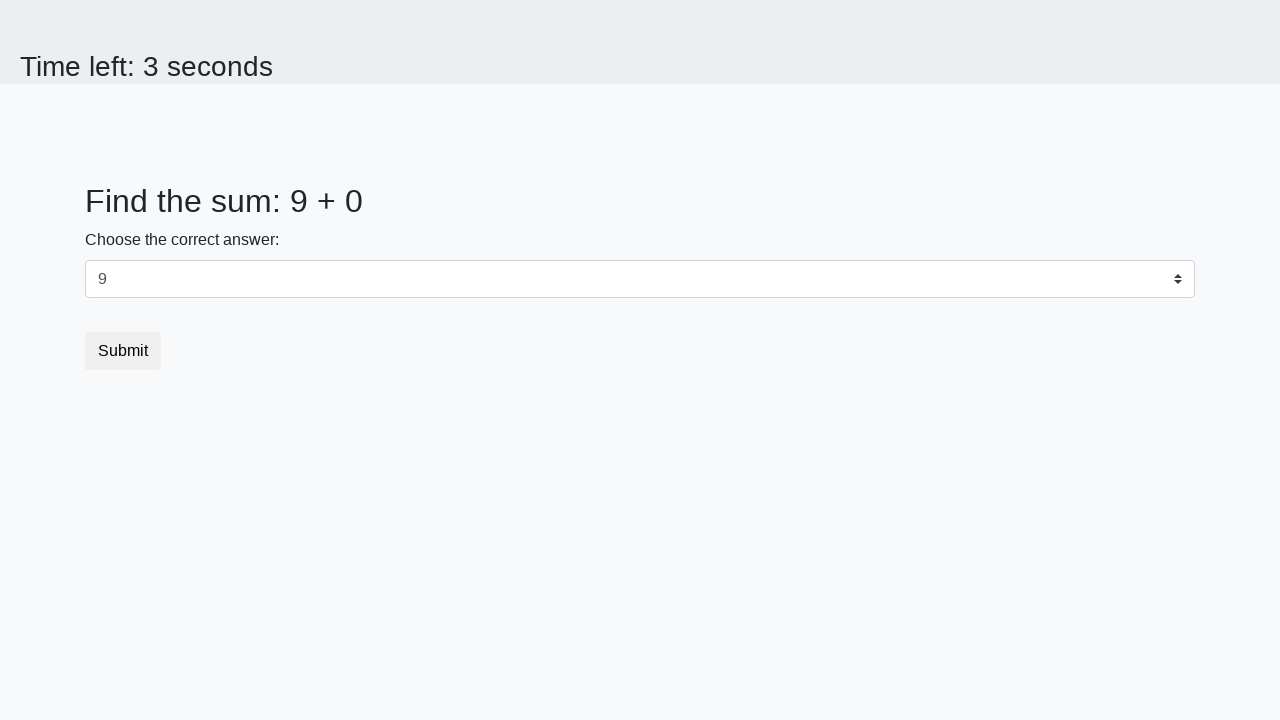

Clicked submit button to complete form at (123, 351) on button.btn
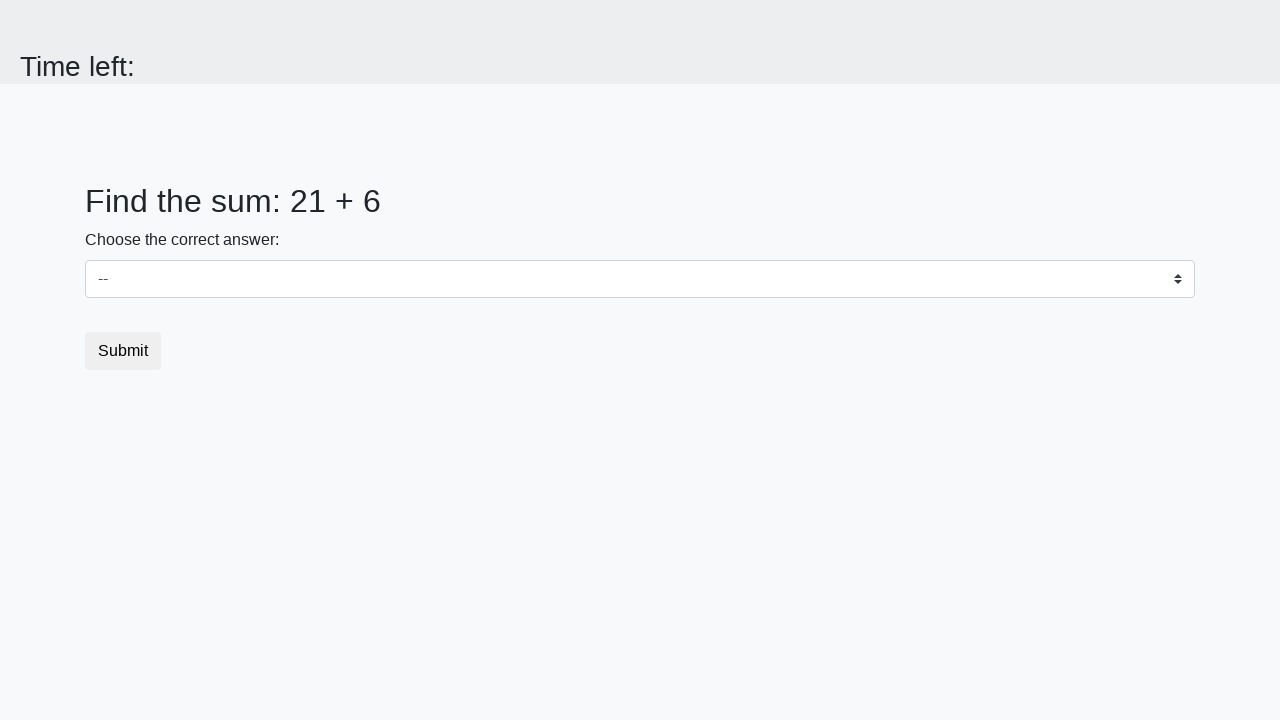

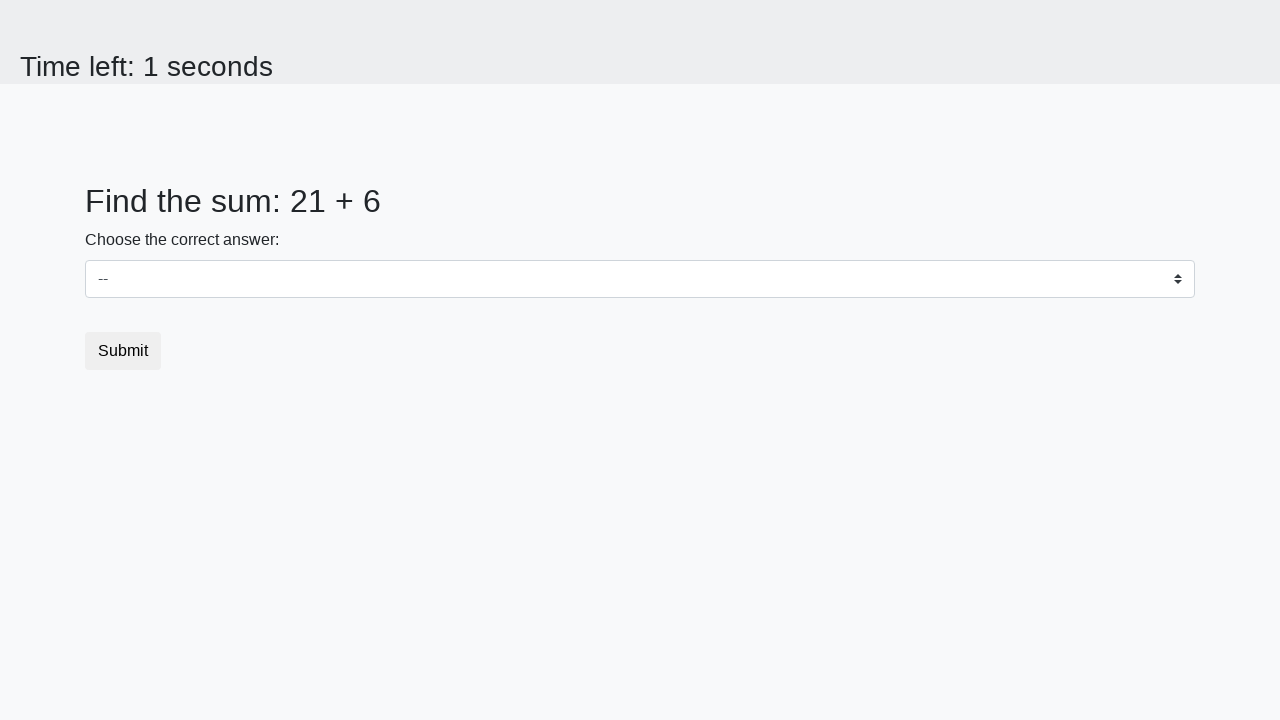